Tests that the Clear completed button displays the correct text

Starting URL: https://demo.playwright.dev/todomvc

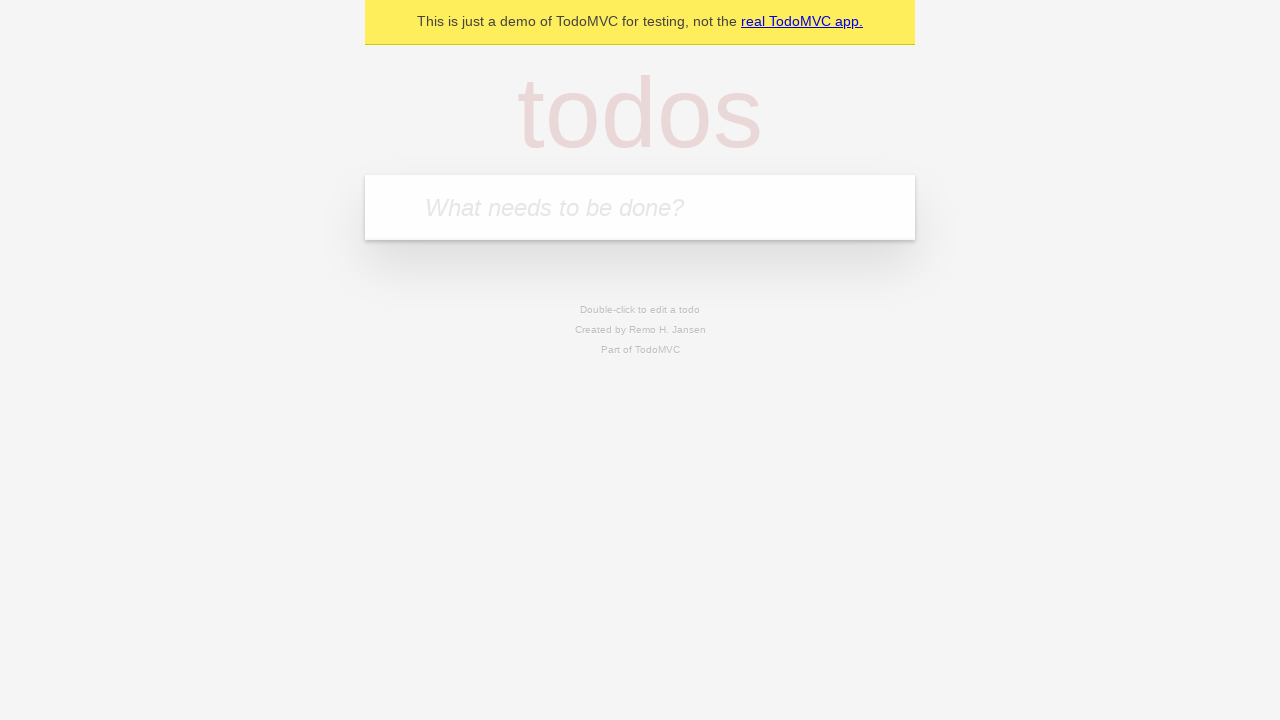

Located the 'What needs to be done?' input field
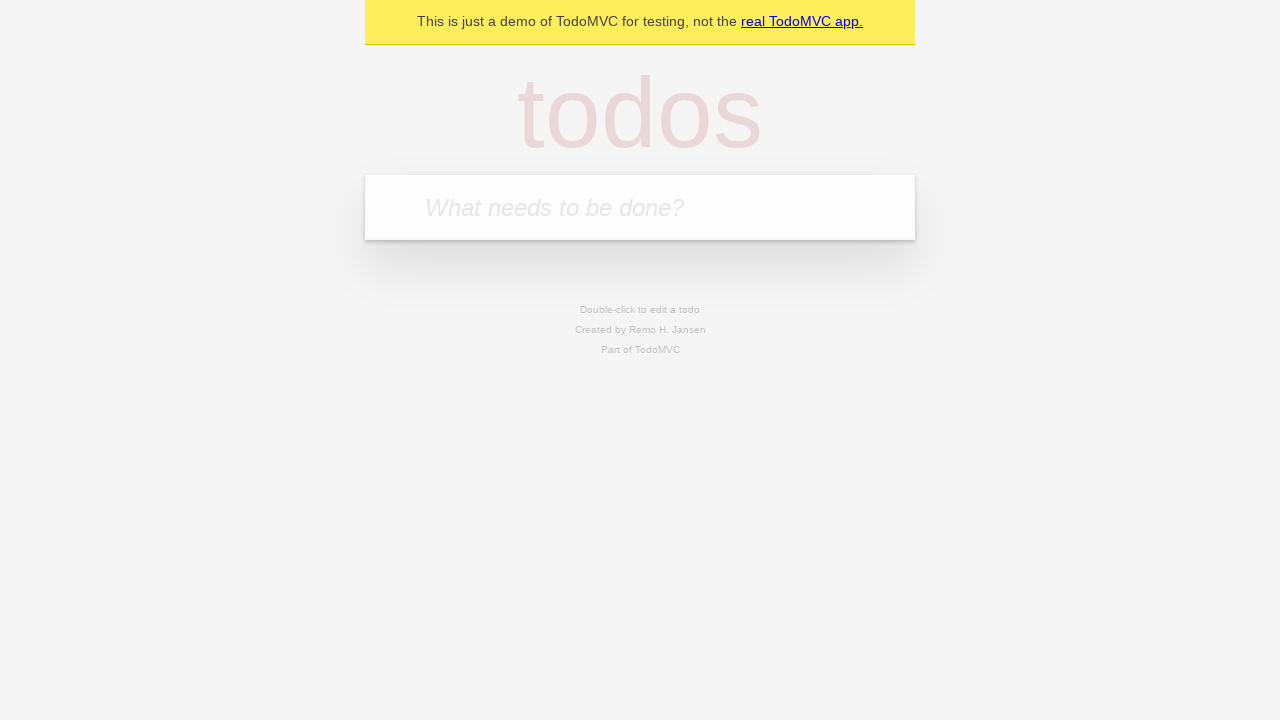

Filled first todo with 'buy some cheese' on internal:attr=[placeholder="What needs to be done?"i]
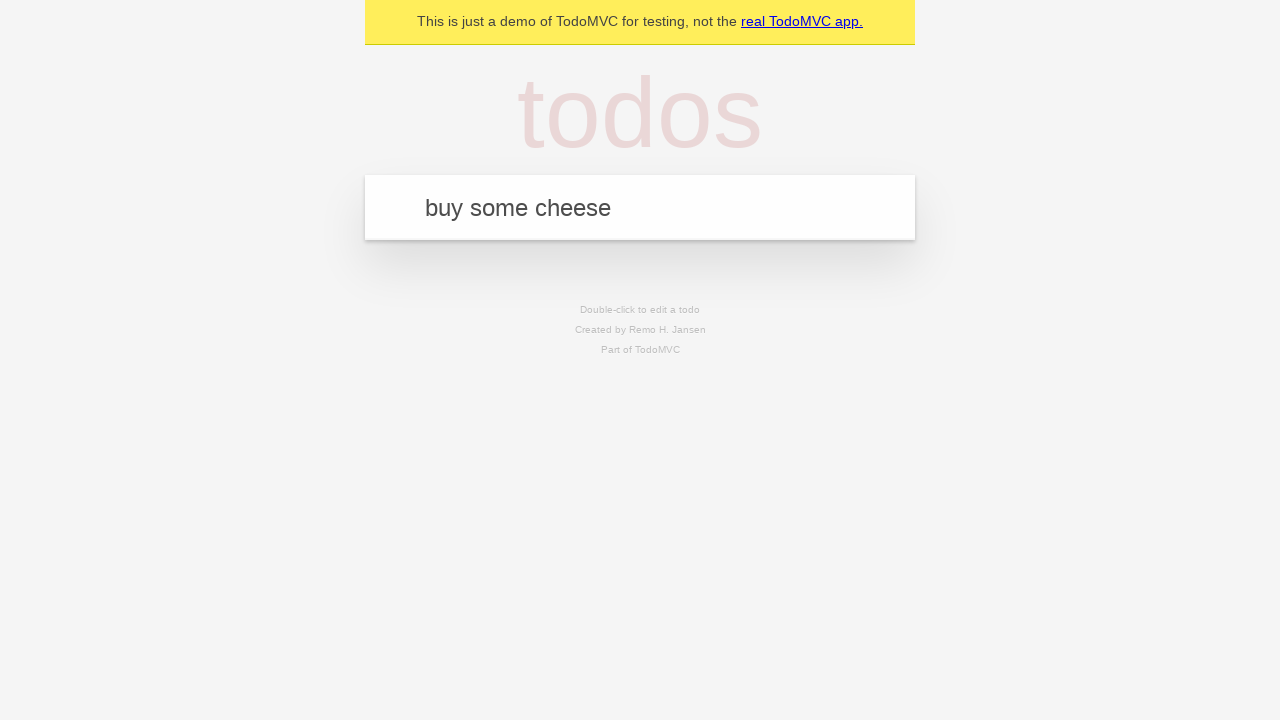

Pressed Enter to create first todo on internal:attr=[placeholder="What needs to be done?"i]
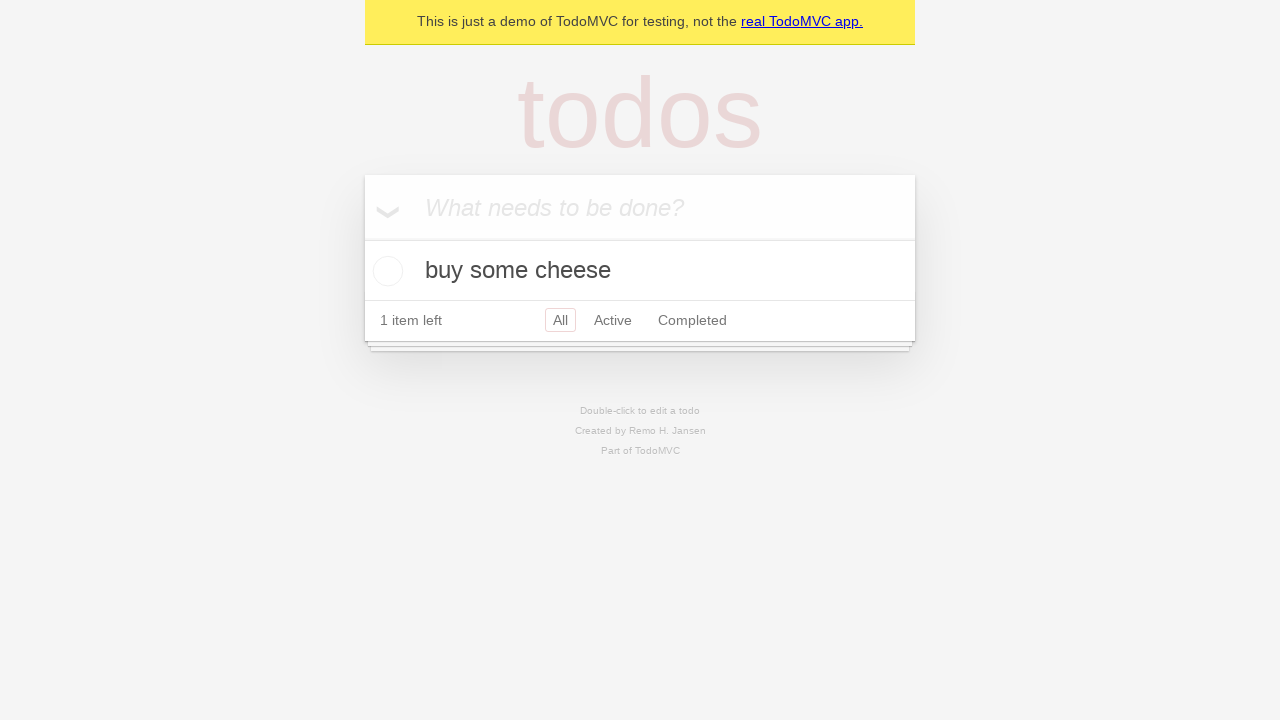

Filled second todo with 'feed the cat' on internal:attr=[placeholder="What needs to be done?"i]
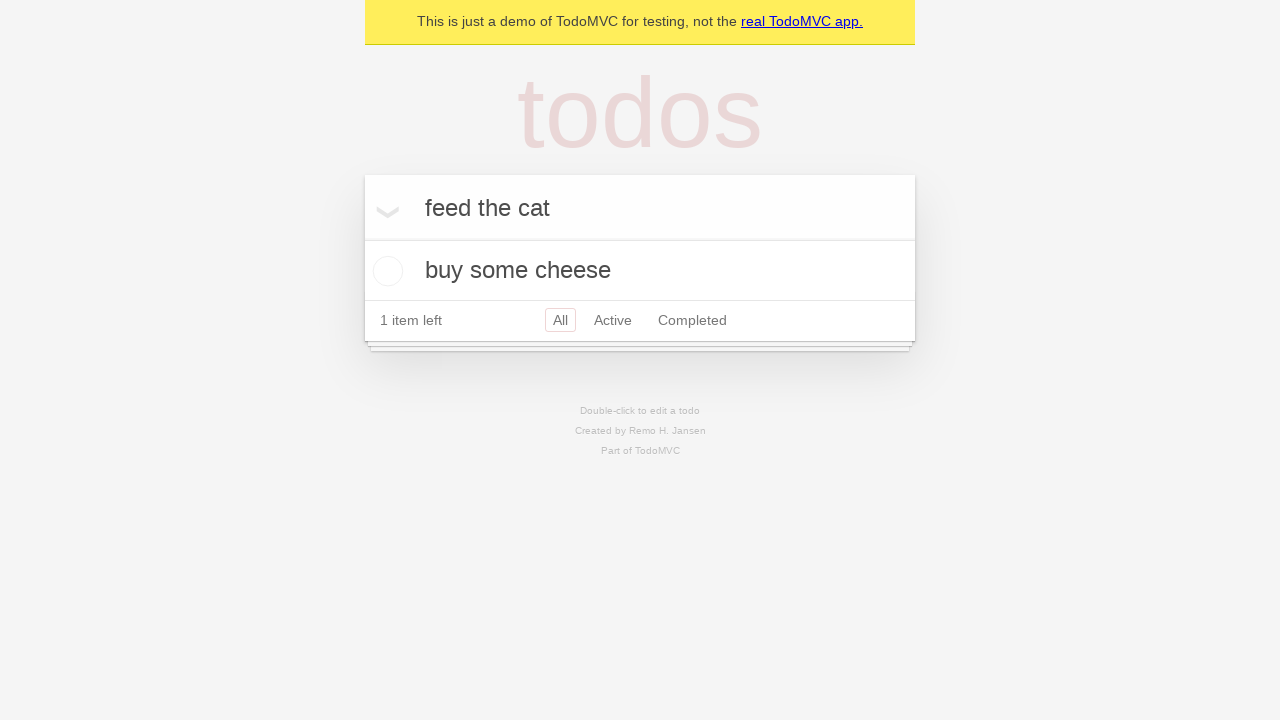

Pressed Enter to create second todo on internal:attr=[placeholder="What needs to be done?"i]
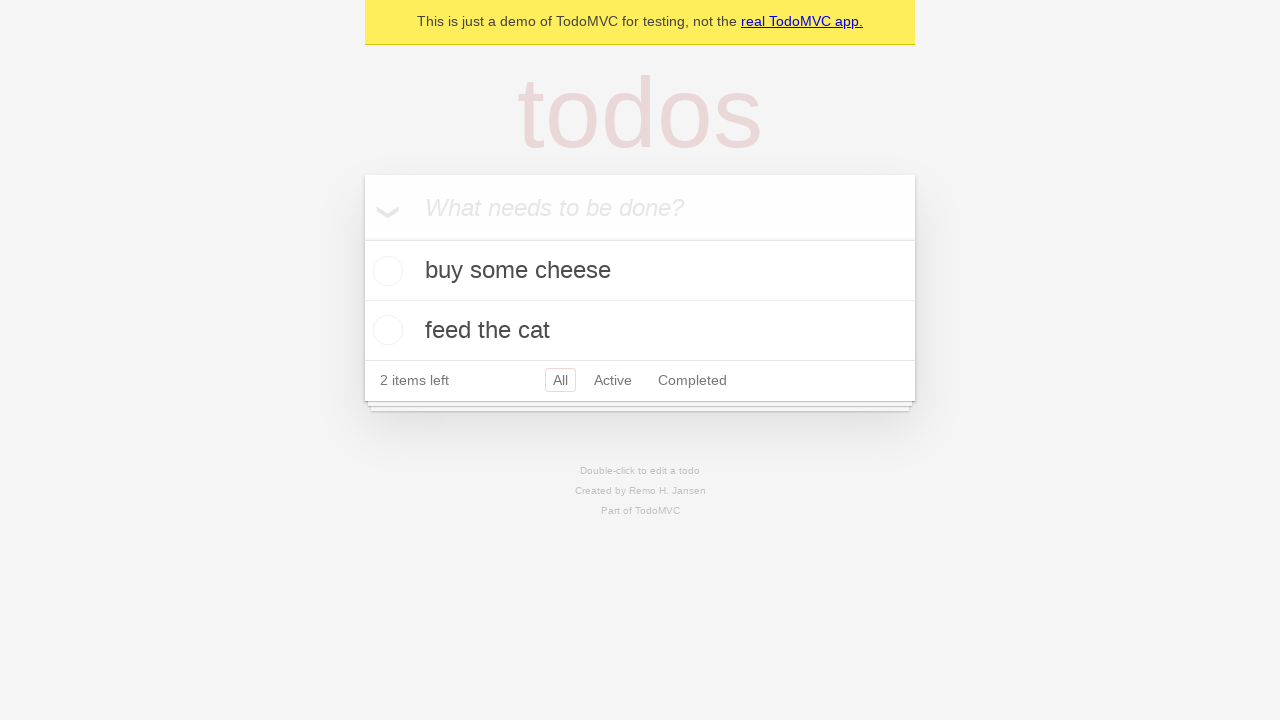

Filled third todo with 'book a doctors appointment' on internal:attr=[placeholder="What needs to be done?"i]
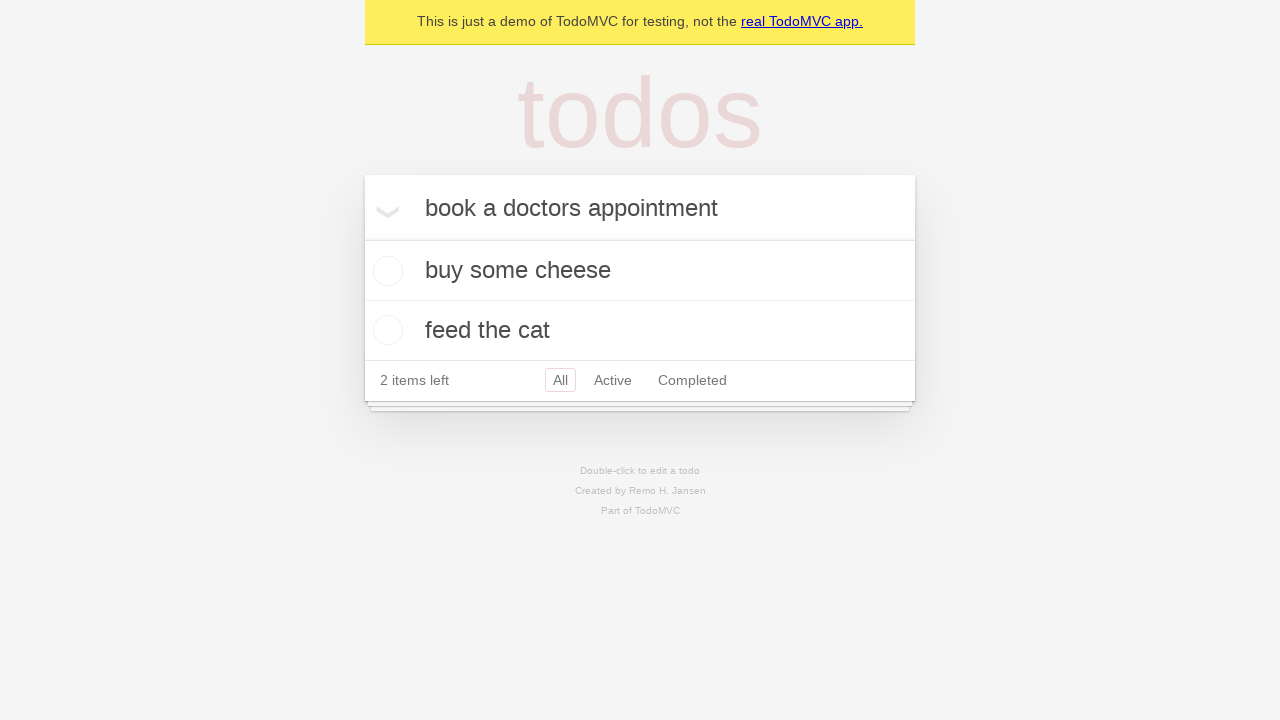

Pressed Enter to create third todo on internal:attr=[placeholder="What needs to be done?"i]
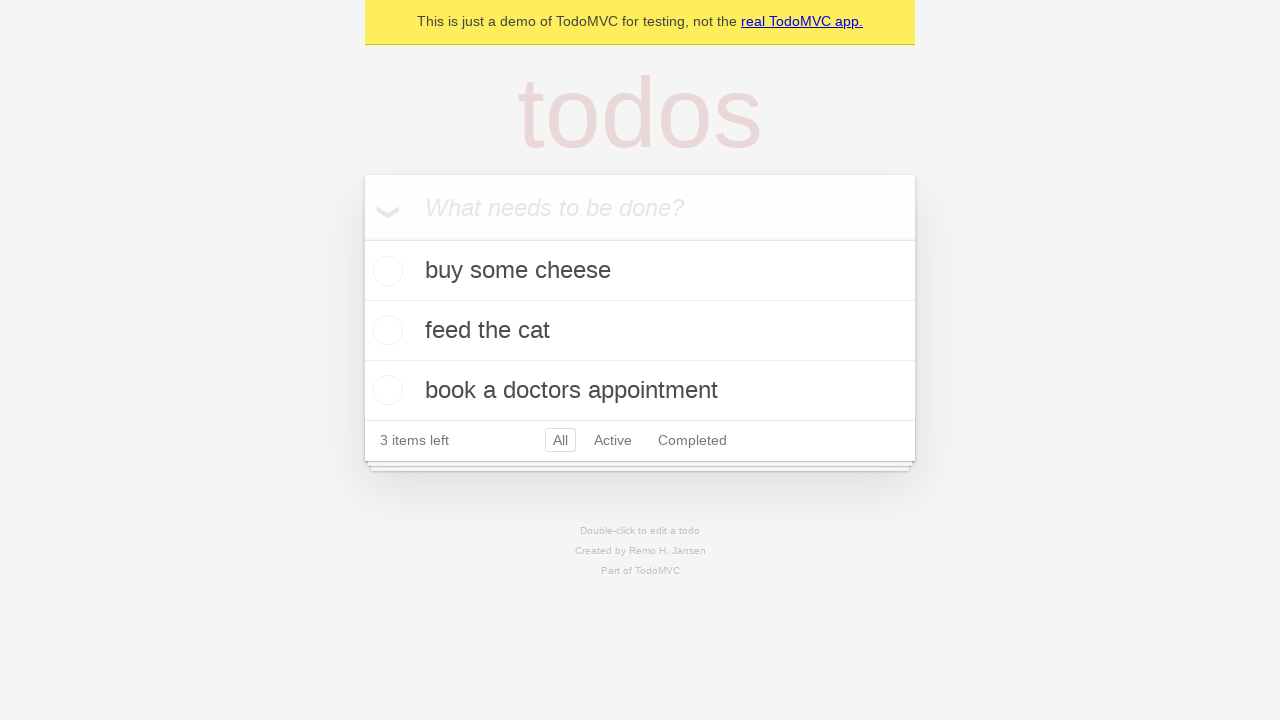

Checked the first todo to mark it as completed at (385, 271) on .todo-list li .toggle >> nth=0
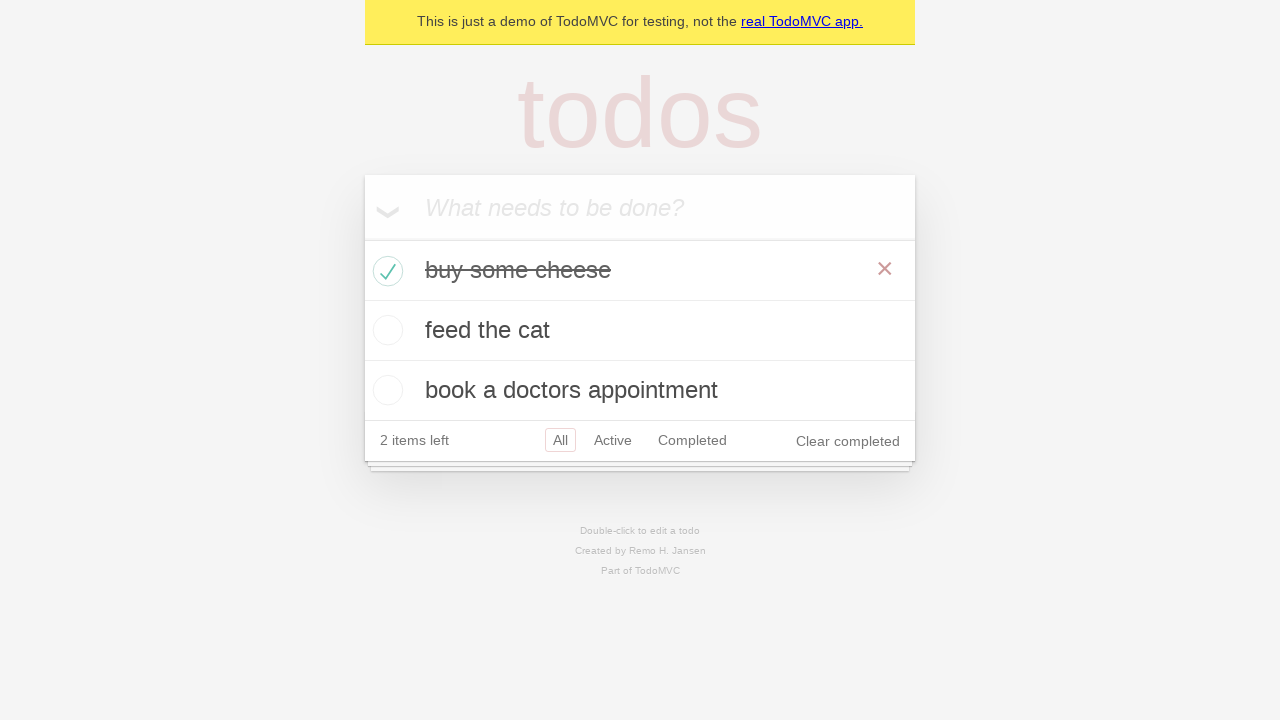

Clear completed button appeared on the page
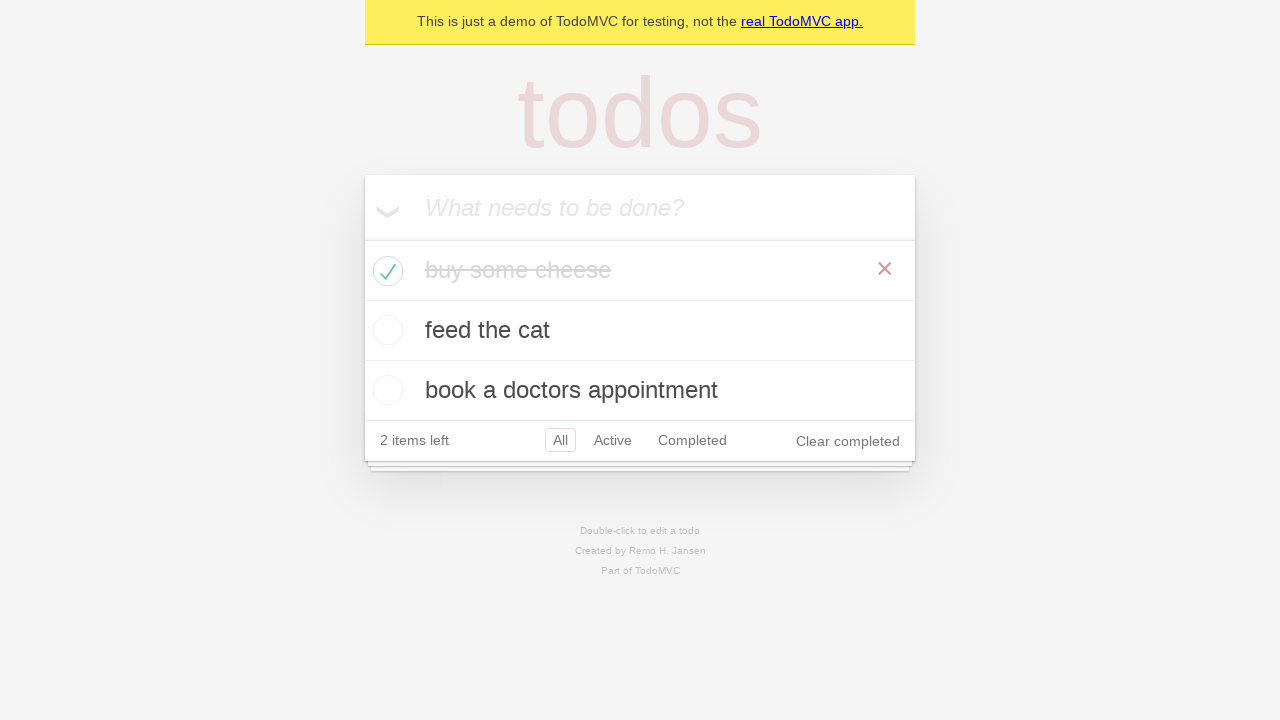

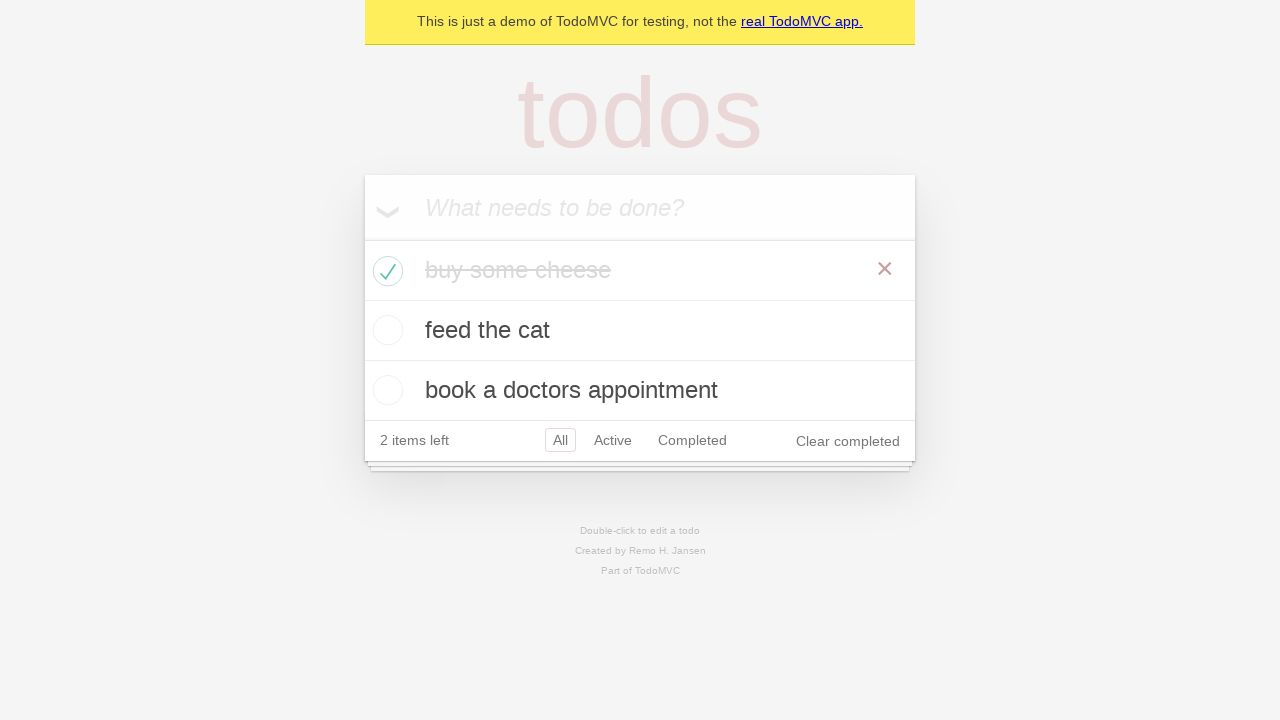